Tests descending order sorting on a data table without attributes by clicking the header column twice and verifying the dues column is sorted in descending order

Starting URL: http://the-internet.herokuapp.com/tables

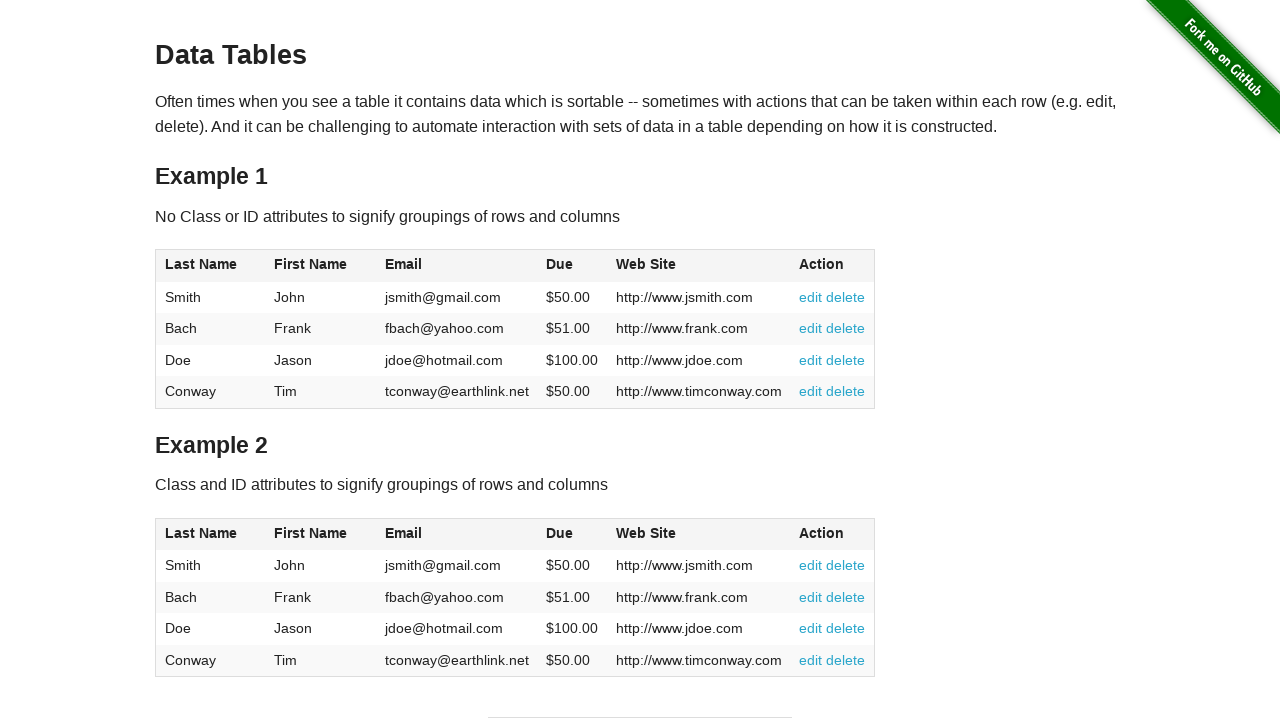

Clicked Due column header (4th column) to sort ascending at (572, 266) on #table1 thead tr th:nth-of-type(4)
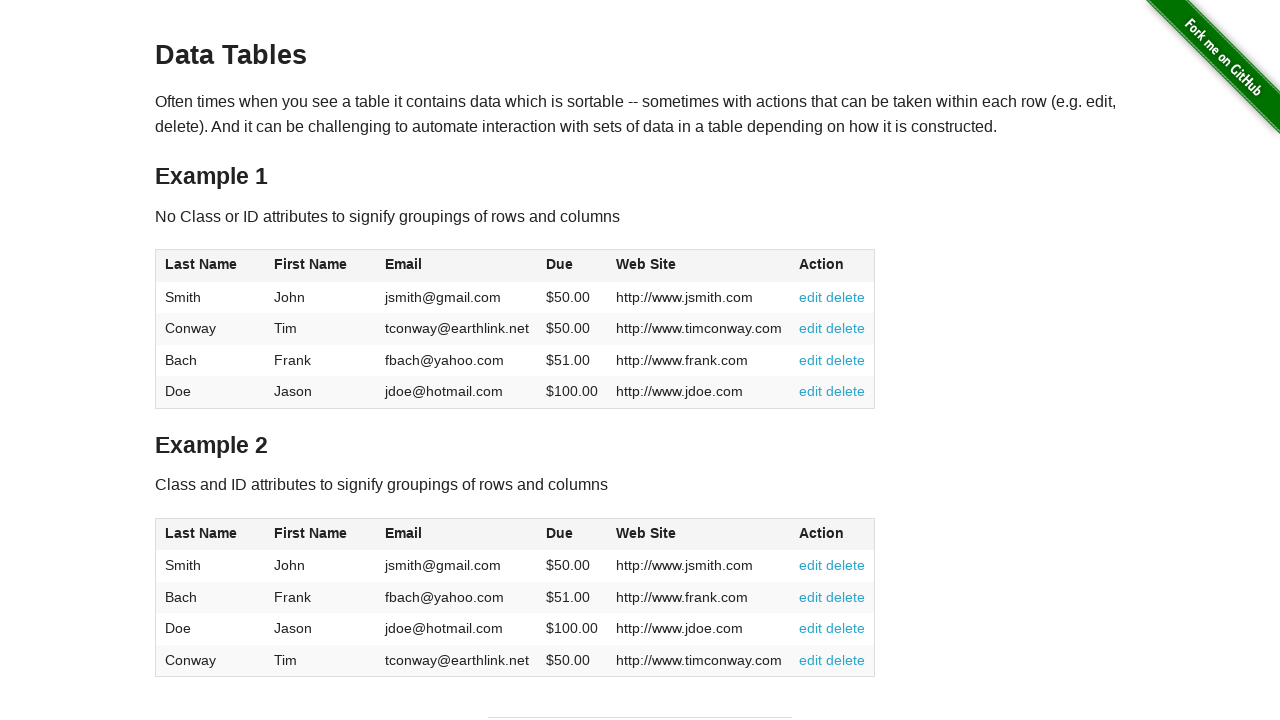

Clicked Due column header again to sort descending at (572, 266) on #table1 thead tr th:nth-of-type(4)
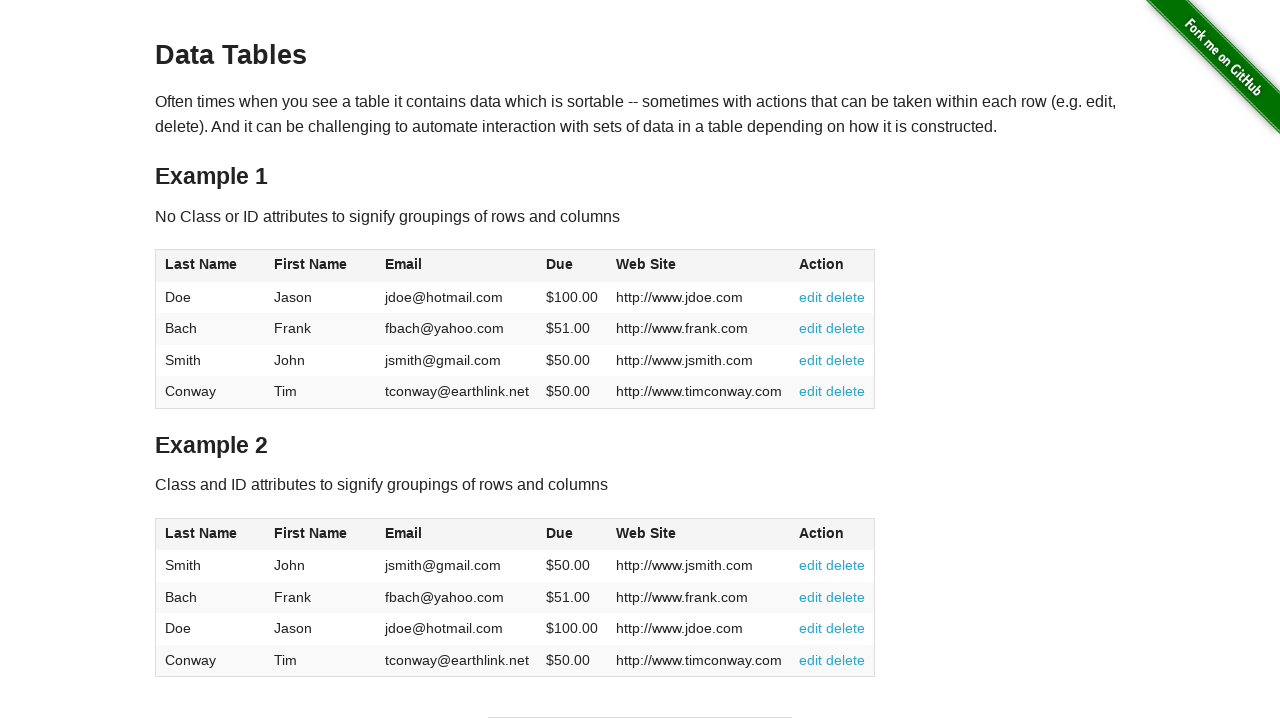

Verified table has been sorted in descending order by Due column
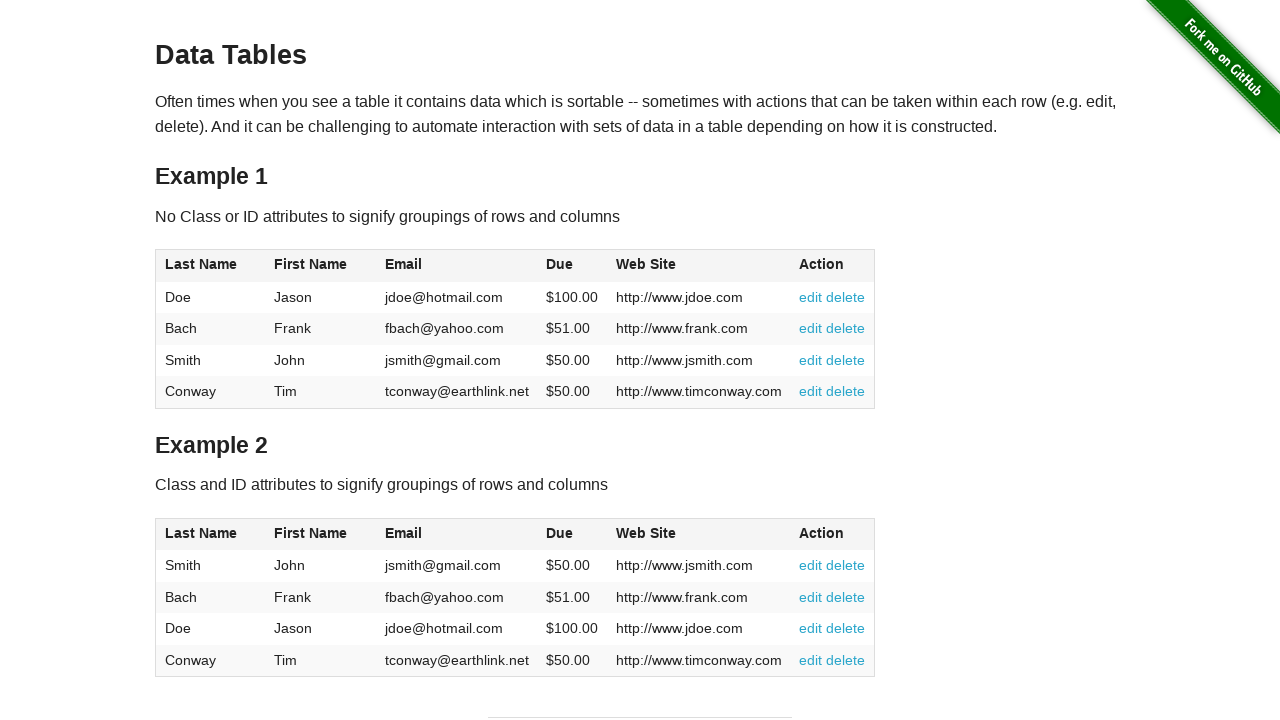

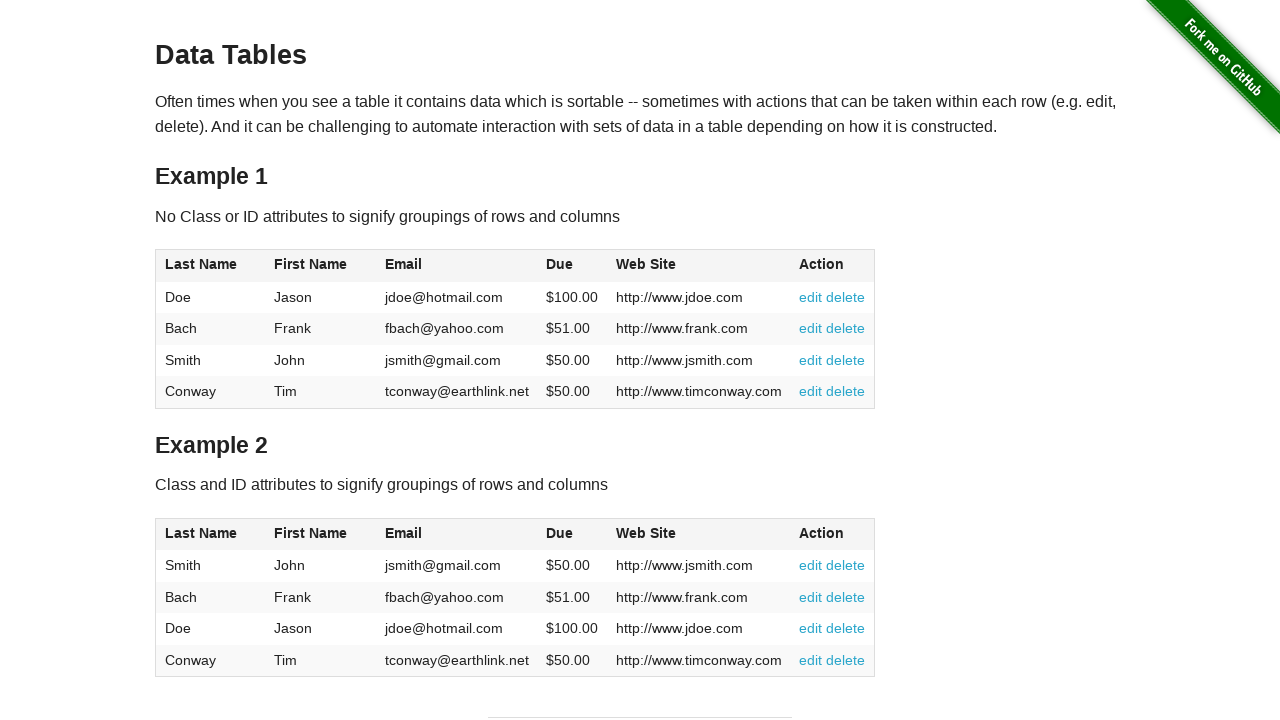